Tests right-click context menu functionality by performing a right-click on a button, selecting "Copy" from the context menu, and accepting the resulting alert

Starting URL: http://swisnl.github.io/jQuery-contextMenu/demo.html

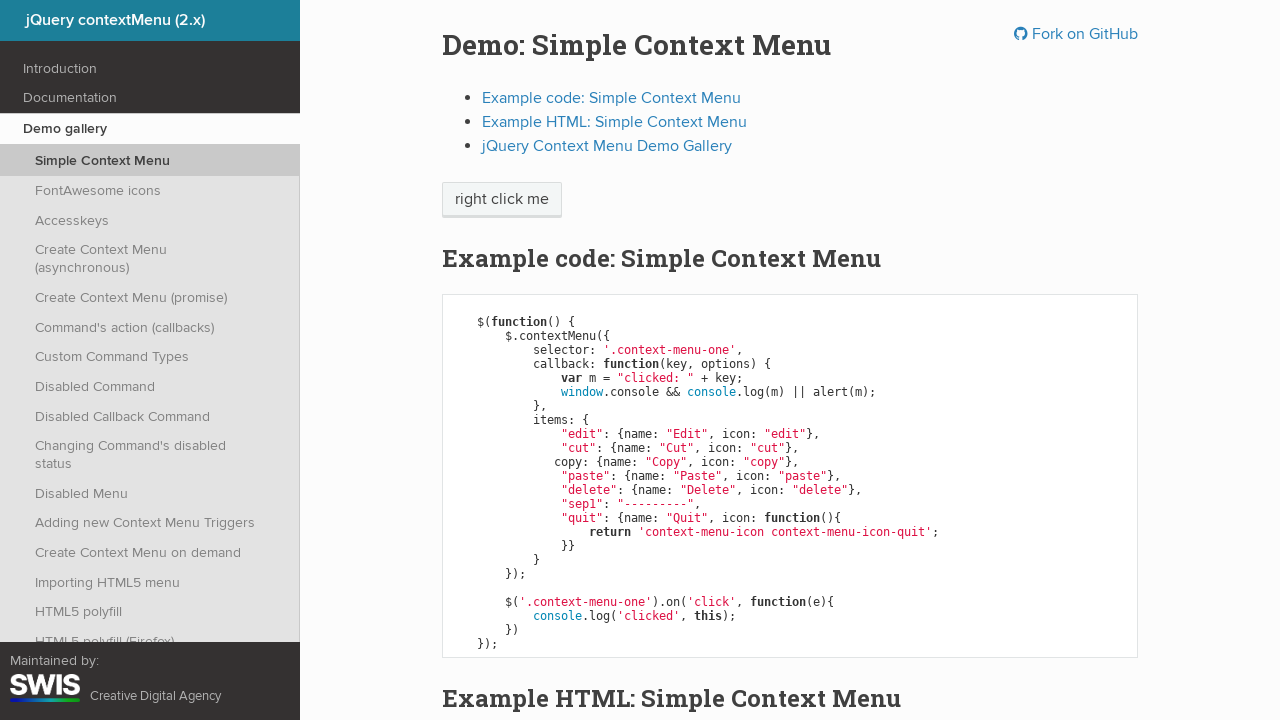

Located the context menu button element
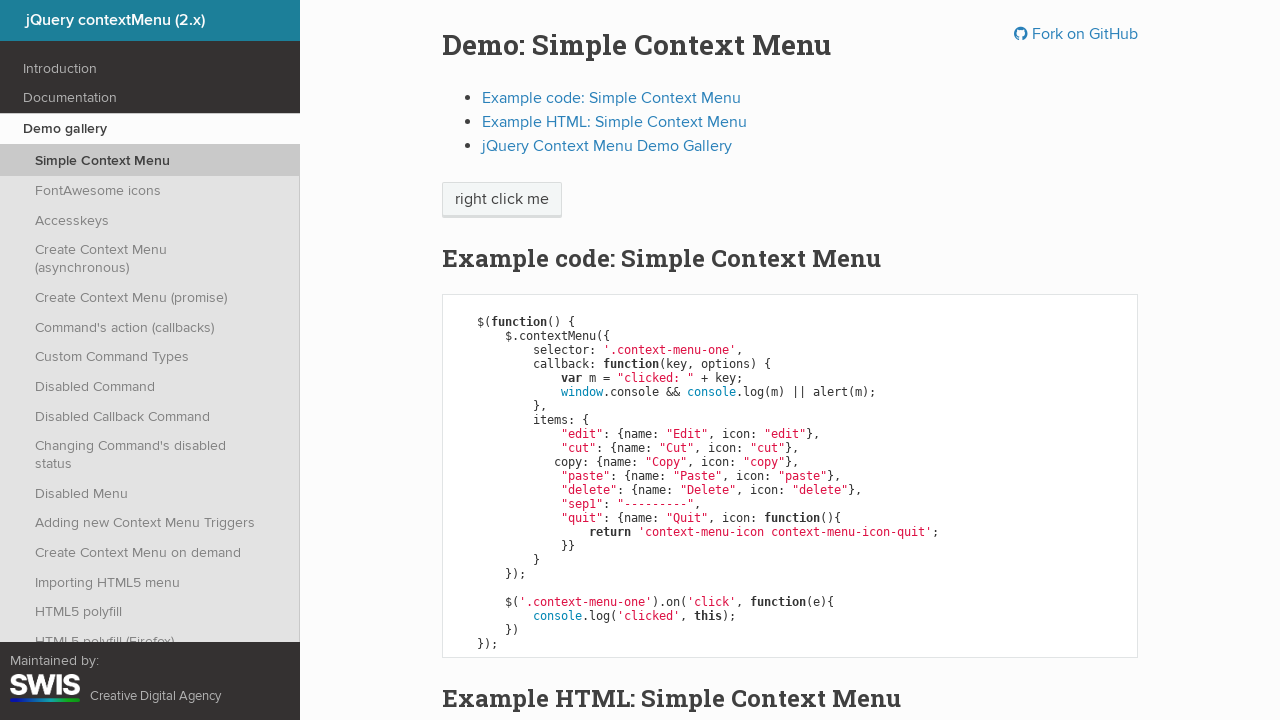

Performed right-click on the button at (502, 200) on span.context-menu-one.btn.btn-neutral
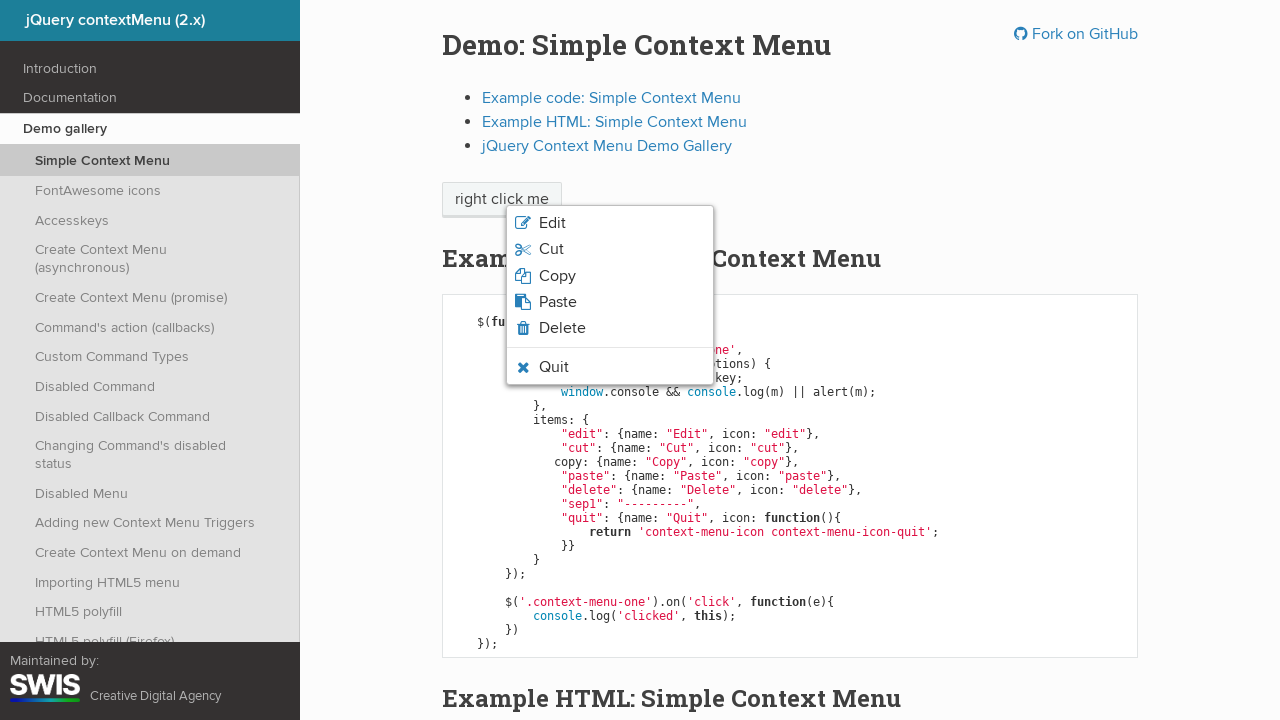

Clicked 'Copy' option from the context menu at (557, 276) on xpath=//span[normalize-space()='Copy']
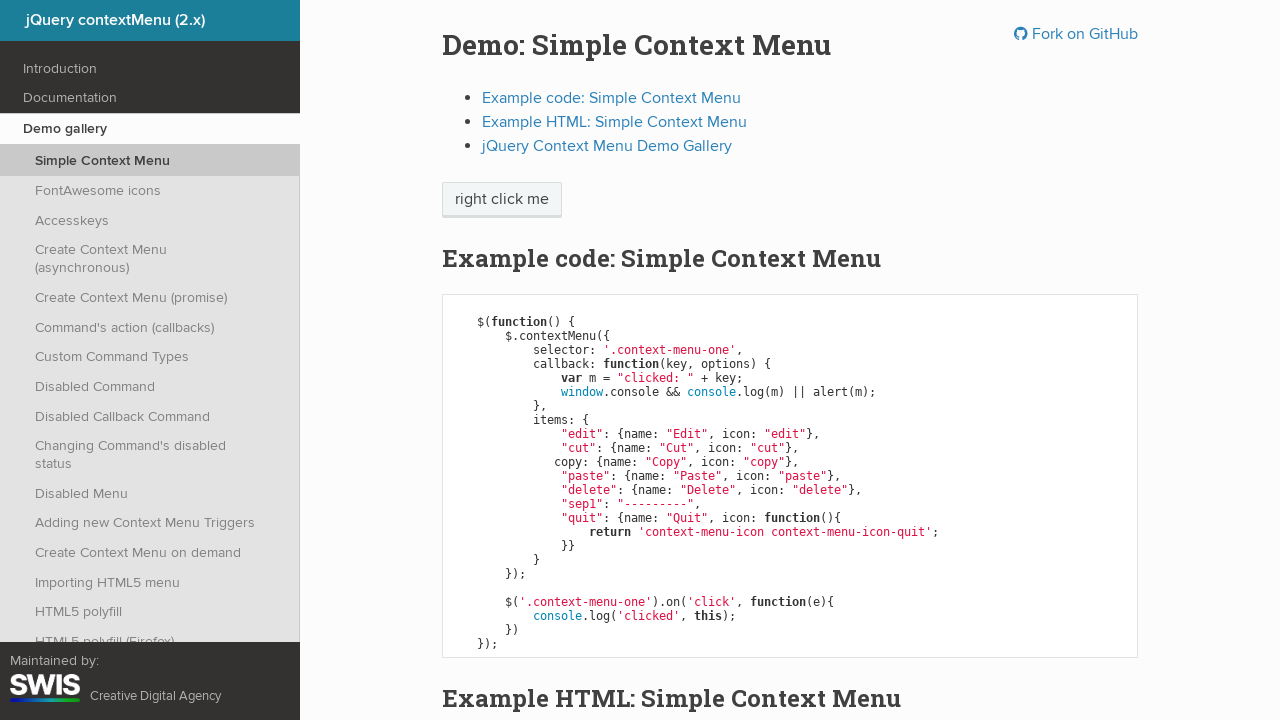

Set up alert dialog handler and accepted the alert
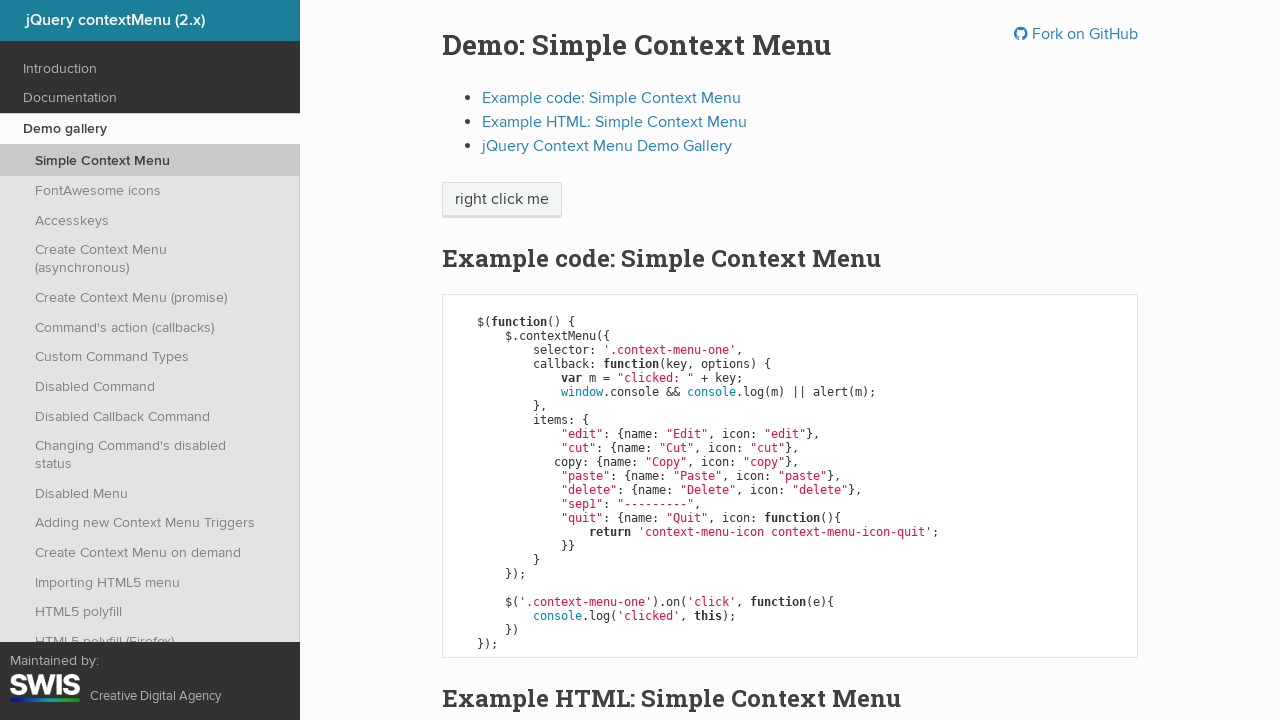

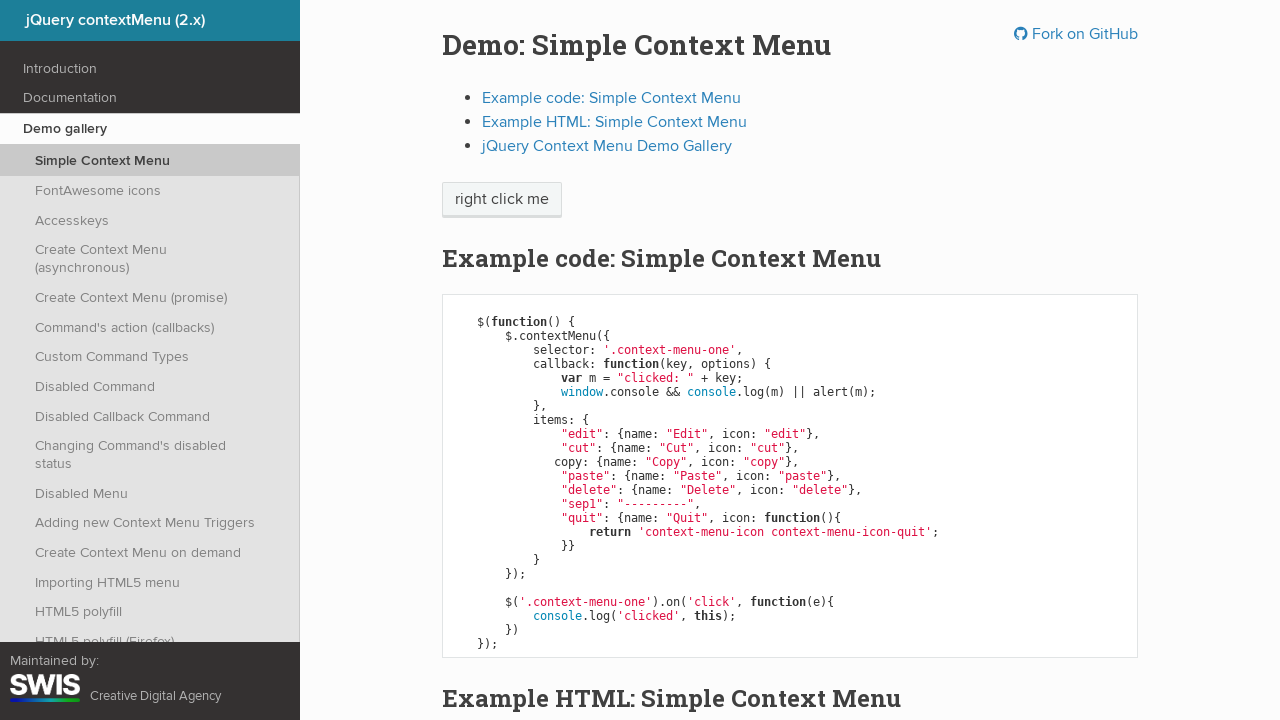